Tests dropdown menu functionality by selecting an option from a car brands dropdown using visible text selection

Starting URL: https://www.automationtesting.co.uk/dropdown.html

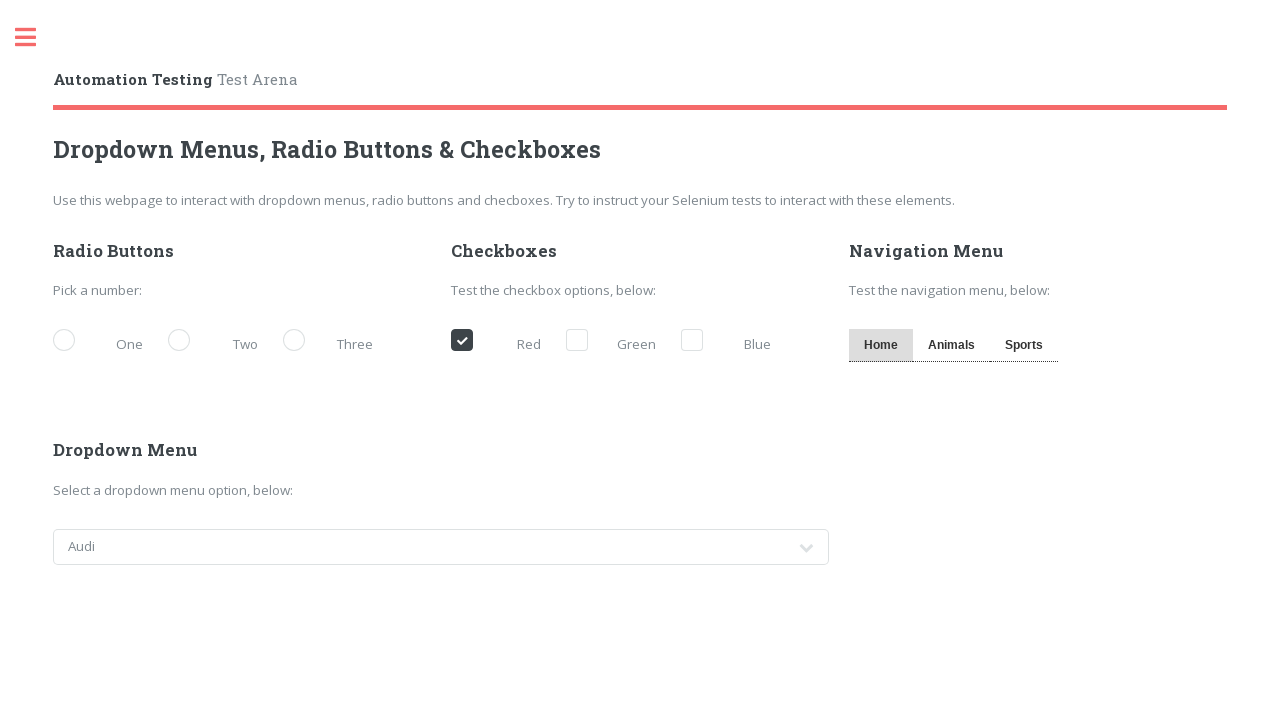

Navigated to dropdown menu test page
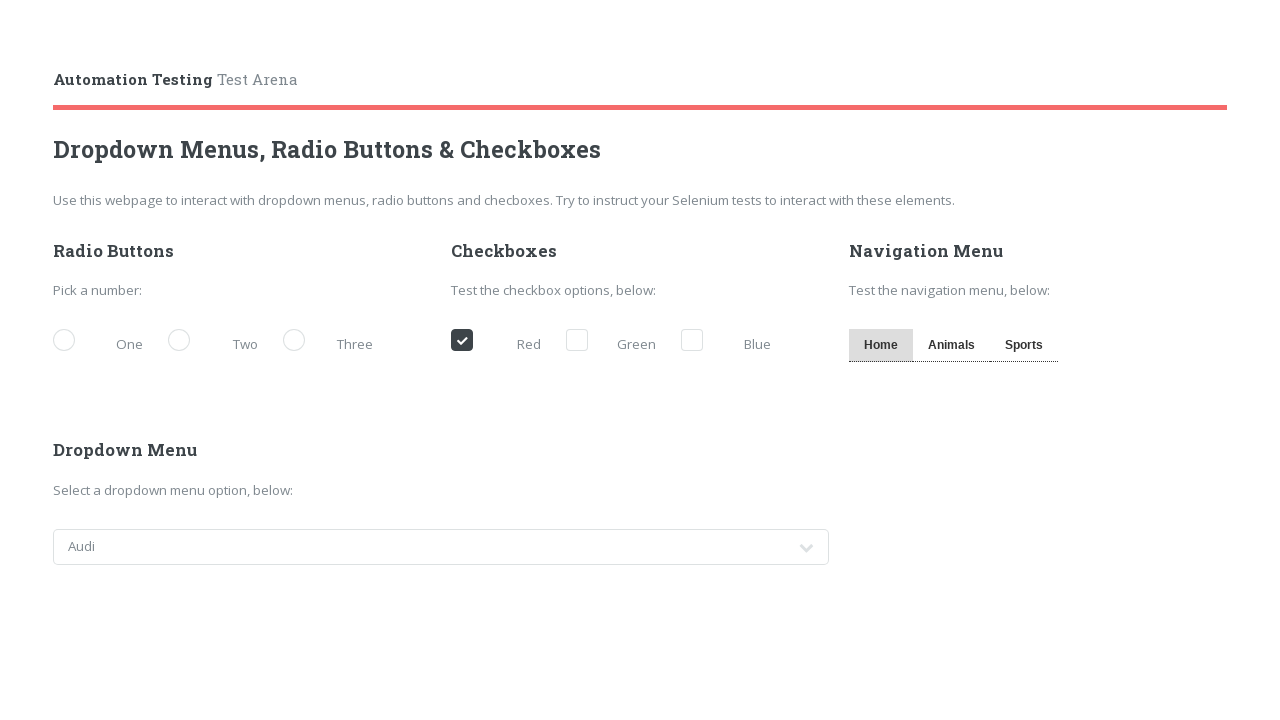

Selected 'Honda' from the cars dropdown menu on select#cars
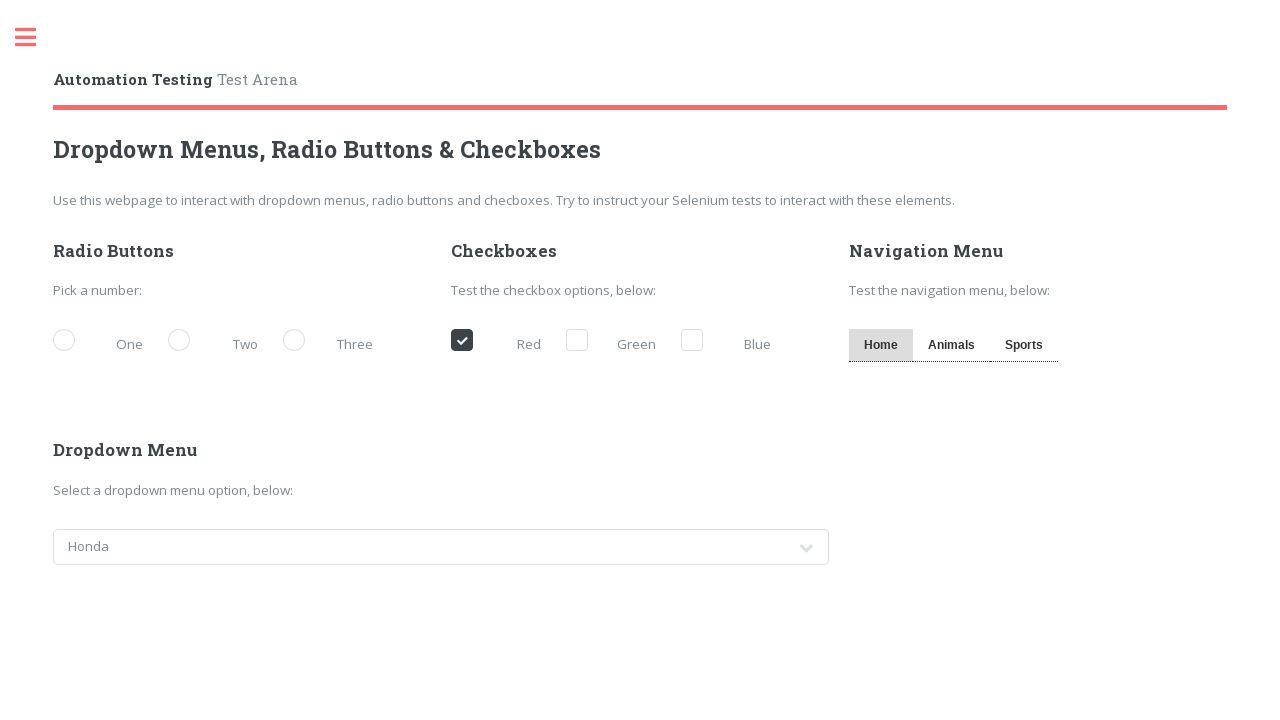

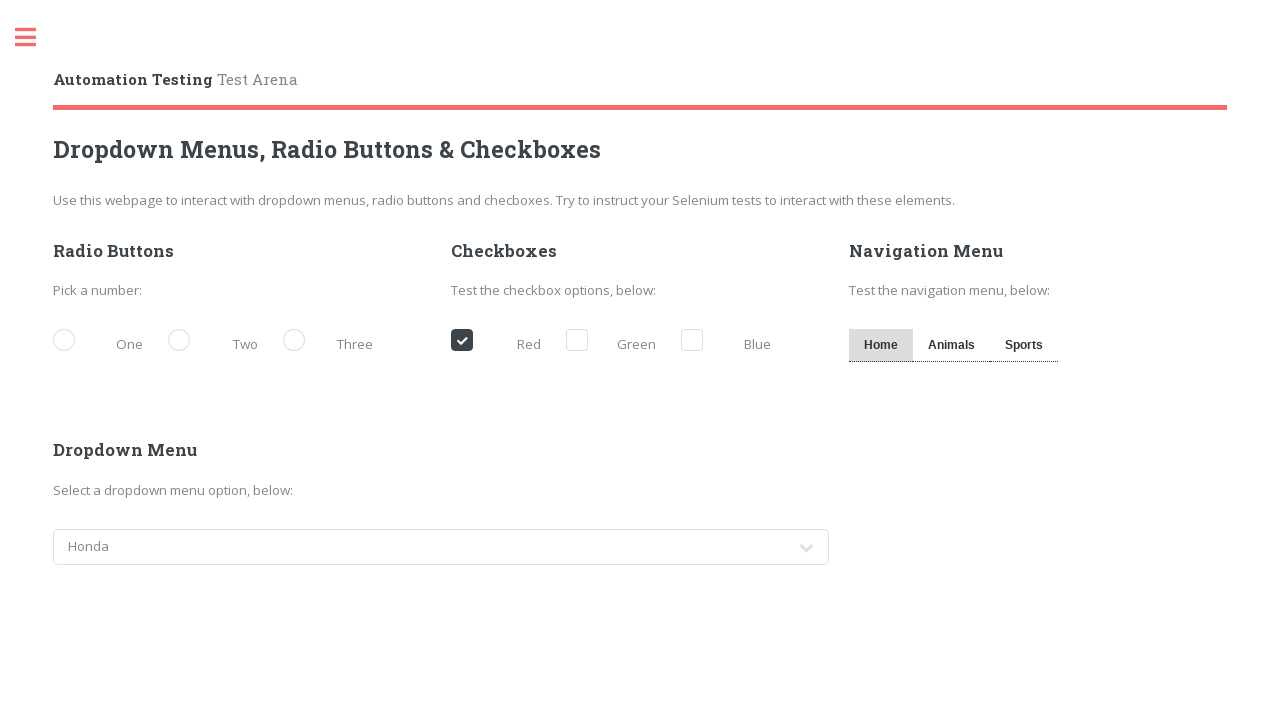